Tests JavaScript alert handling by triggering a JS Alert and accepting it, then triggering a JS Confirm dialog and reading its text

Starting URL: https://the-internet.herokuapp.com/javascript_alerts

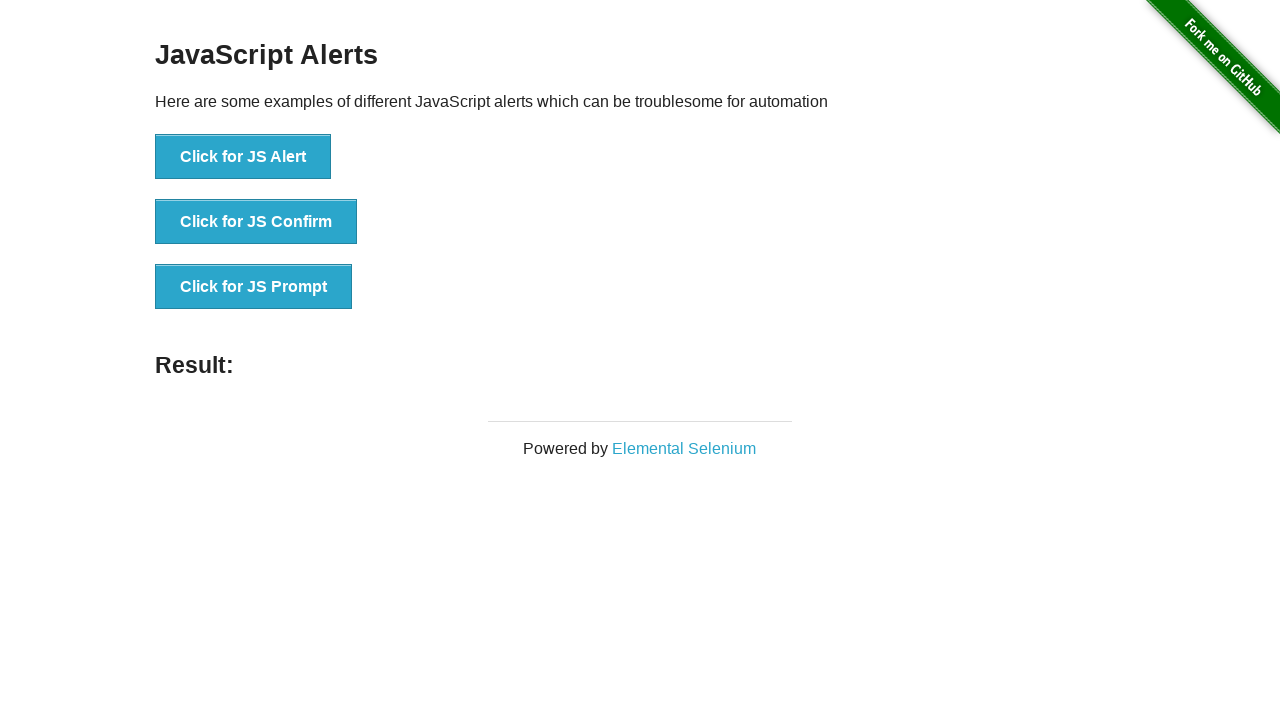

Clicked button to trigger JS Alert at (243, 157) on xpath=//button[contains(text(),'Click for JS Alert')]
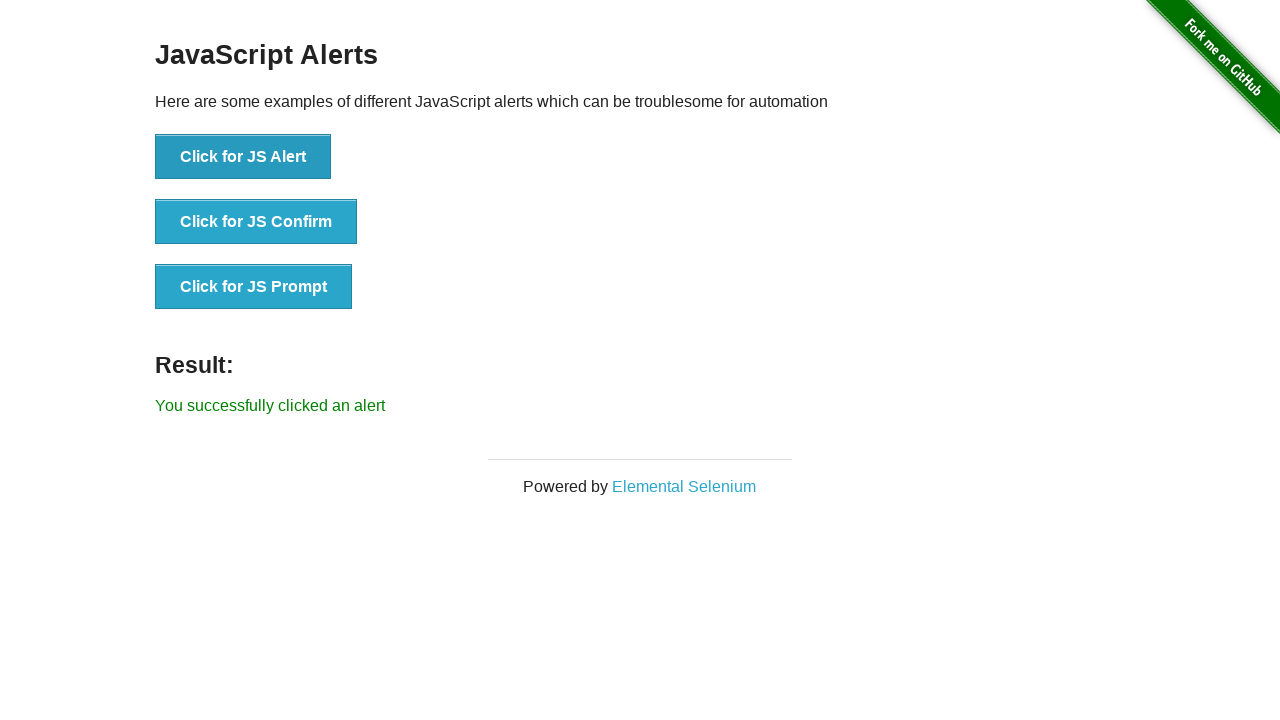

Set up dialog handler to accept alerts
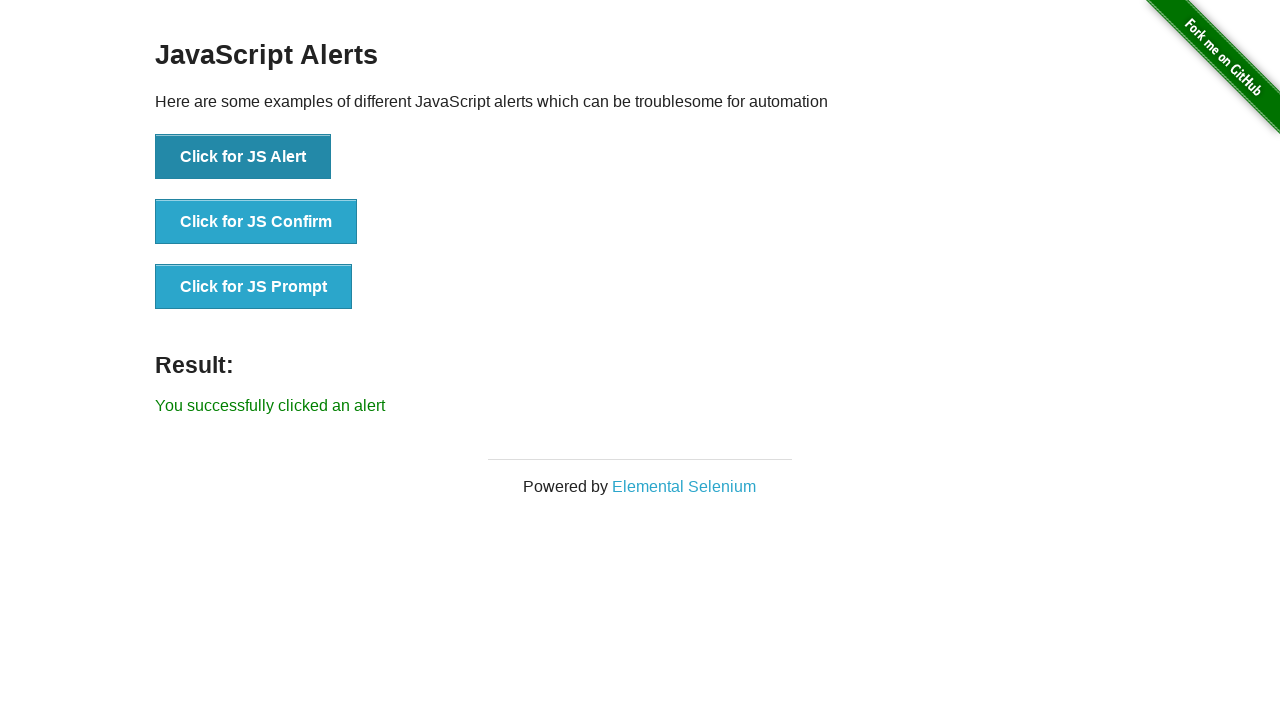

Clicked button to trigger JS Confirm dialog at (256, 222) on xpath=//button[contains(text(),'Click for JS Confirm')]
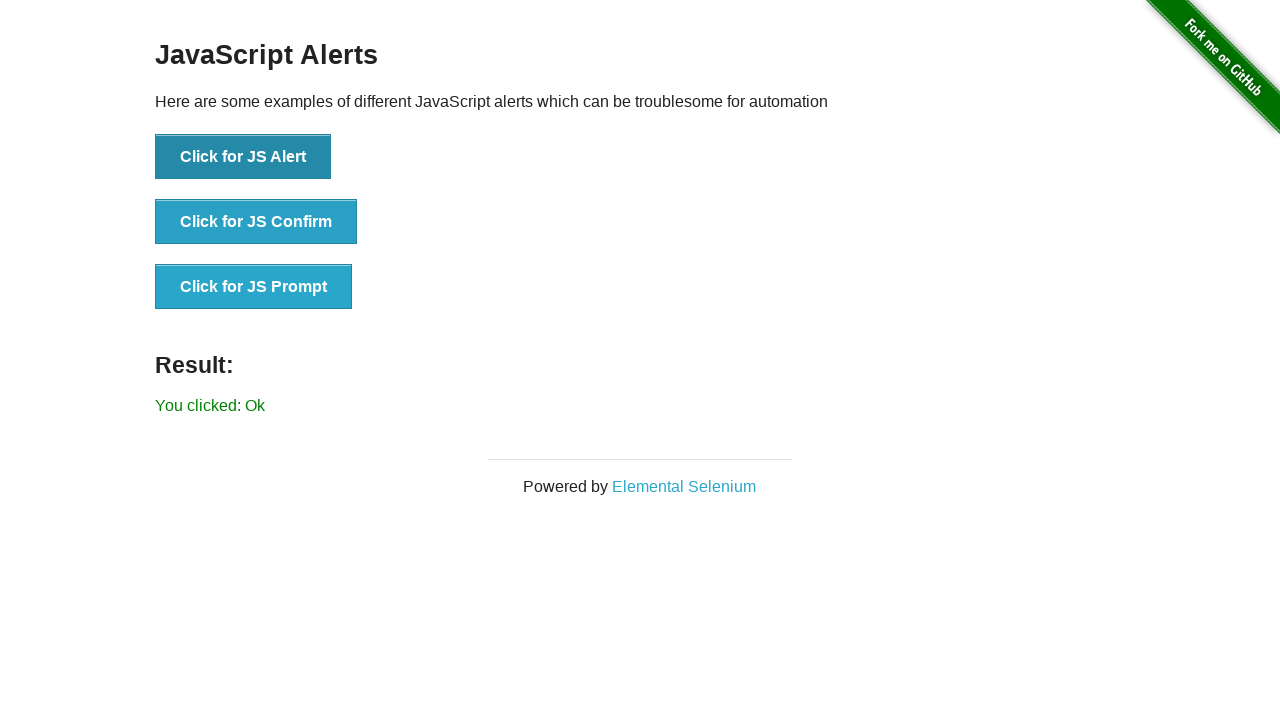

Set up dialog handler to read and accept confirm dialog
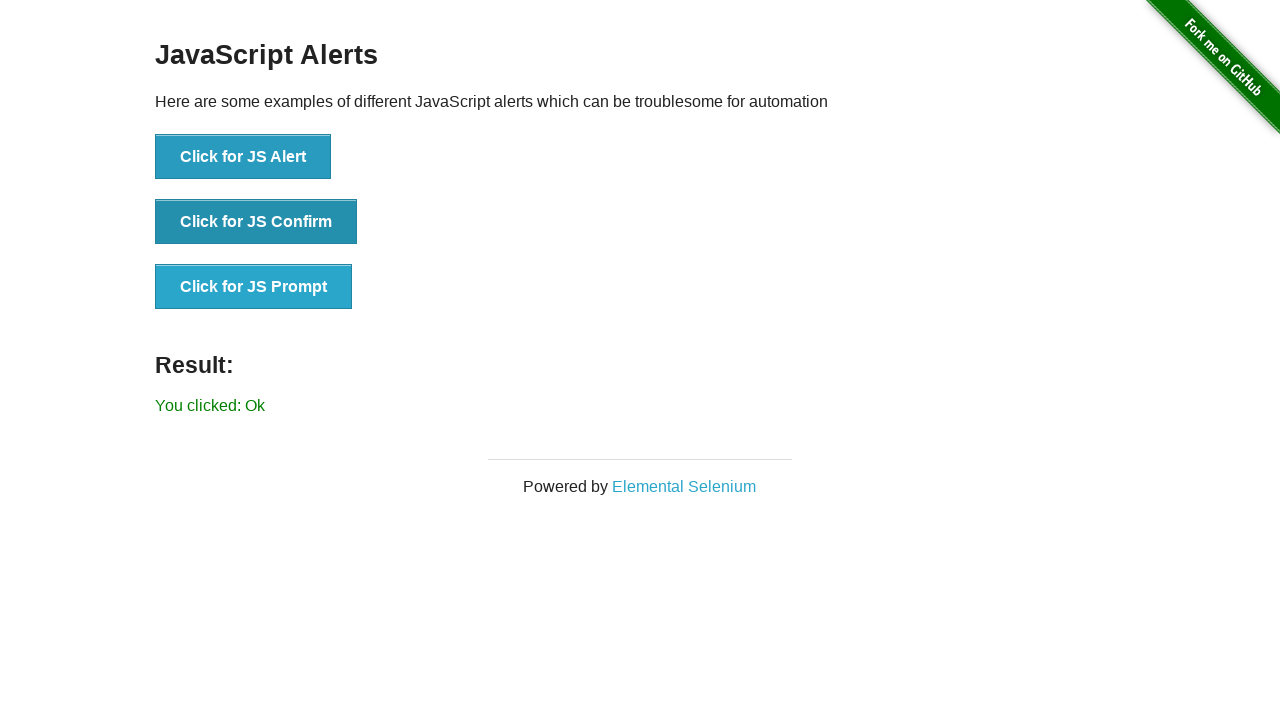

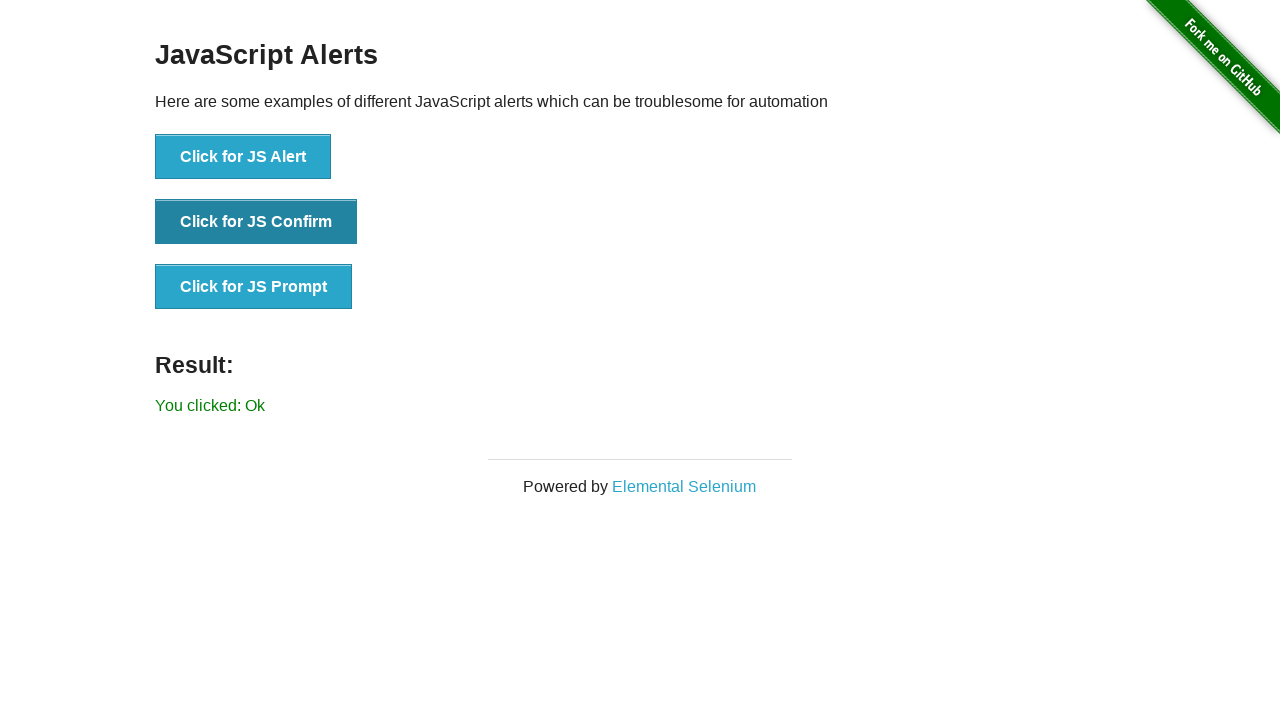